Tests that the todo counter displays the current number of items correctly

Starting URL: https://demo.playwright.dev/todomvc

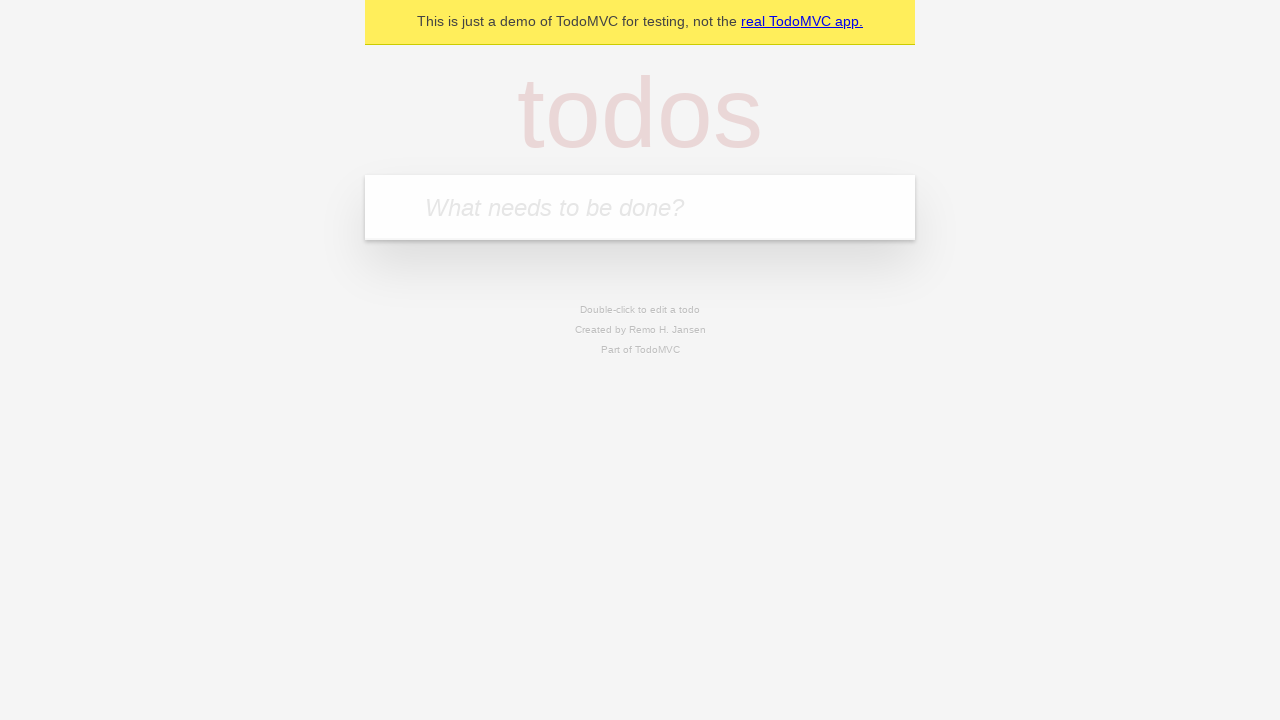

Filled new todo input with 'buy some cheese' on .new-todo
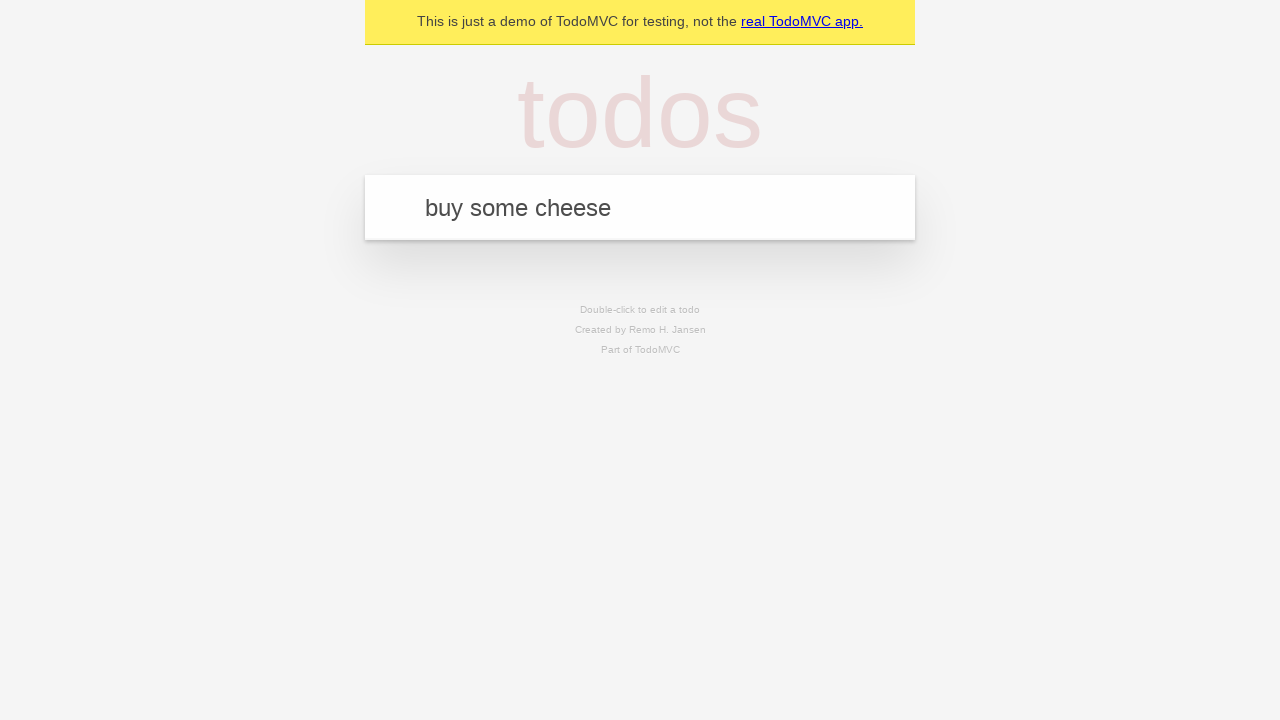

Pressed Enter to add first todo item on .new-todo
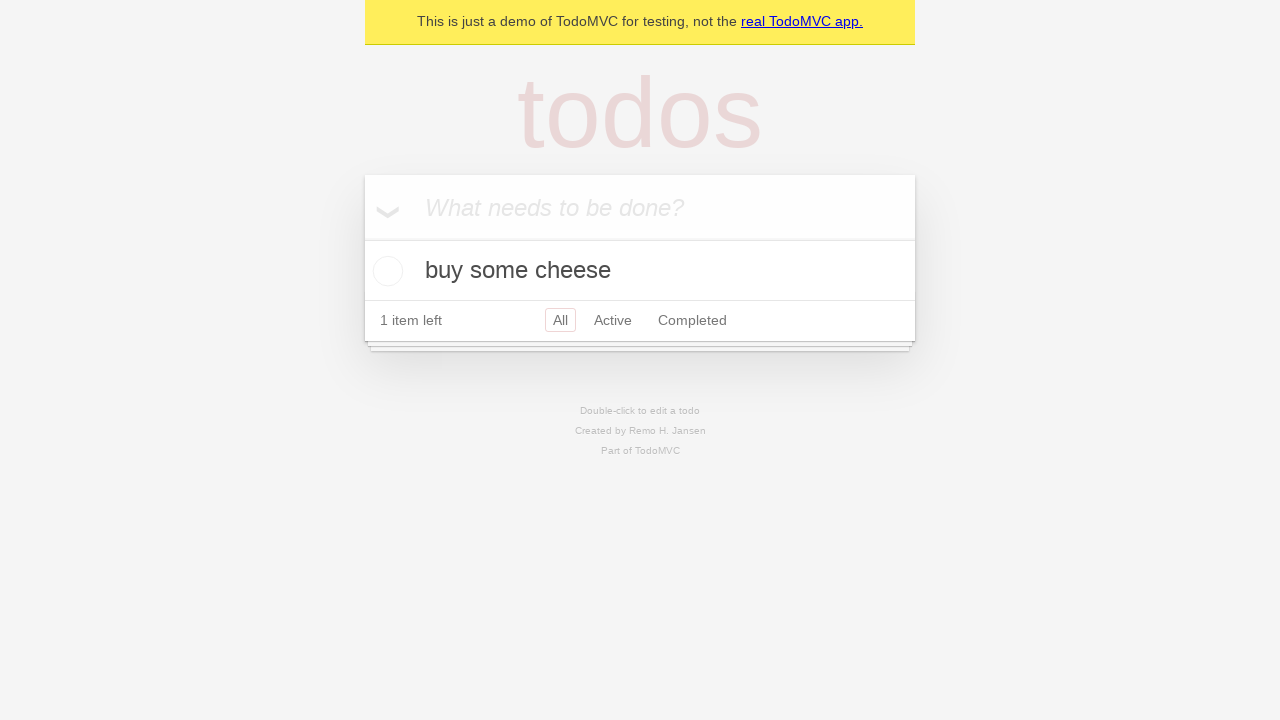

Todo counter element loaded
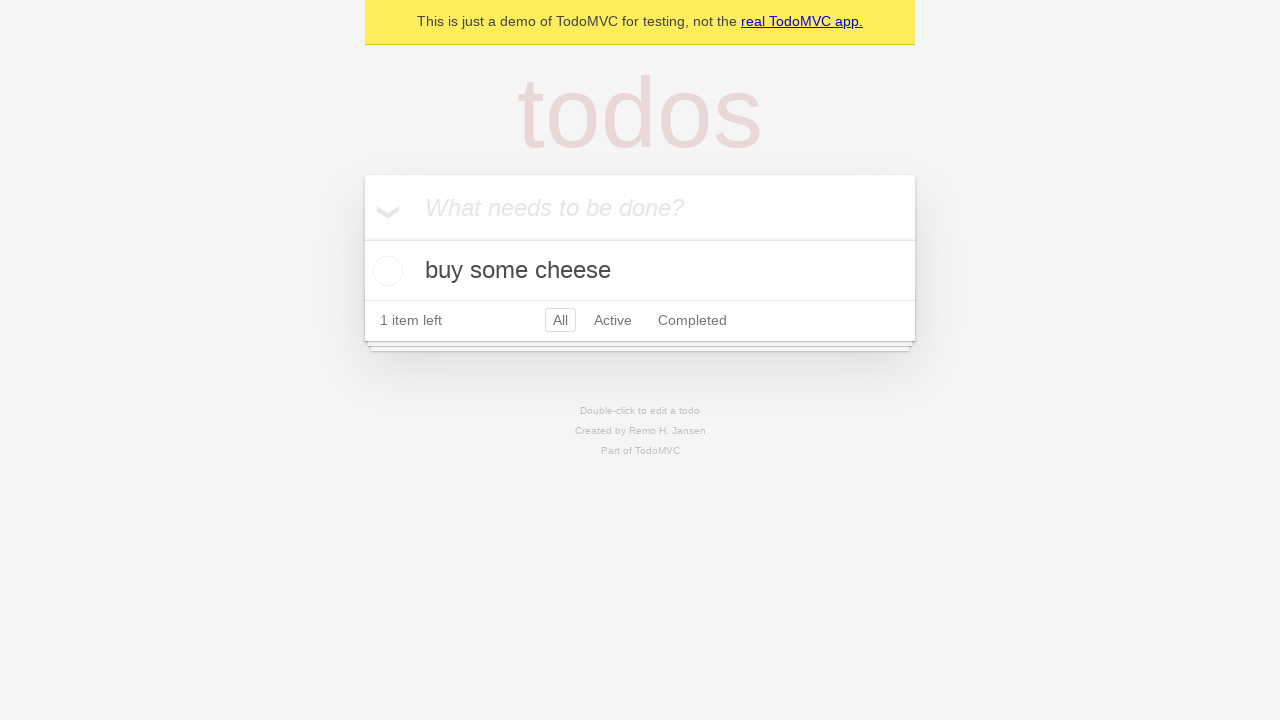

Filled new todo input with 'feed the cat' on .new-todo
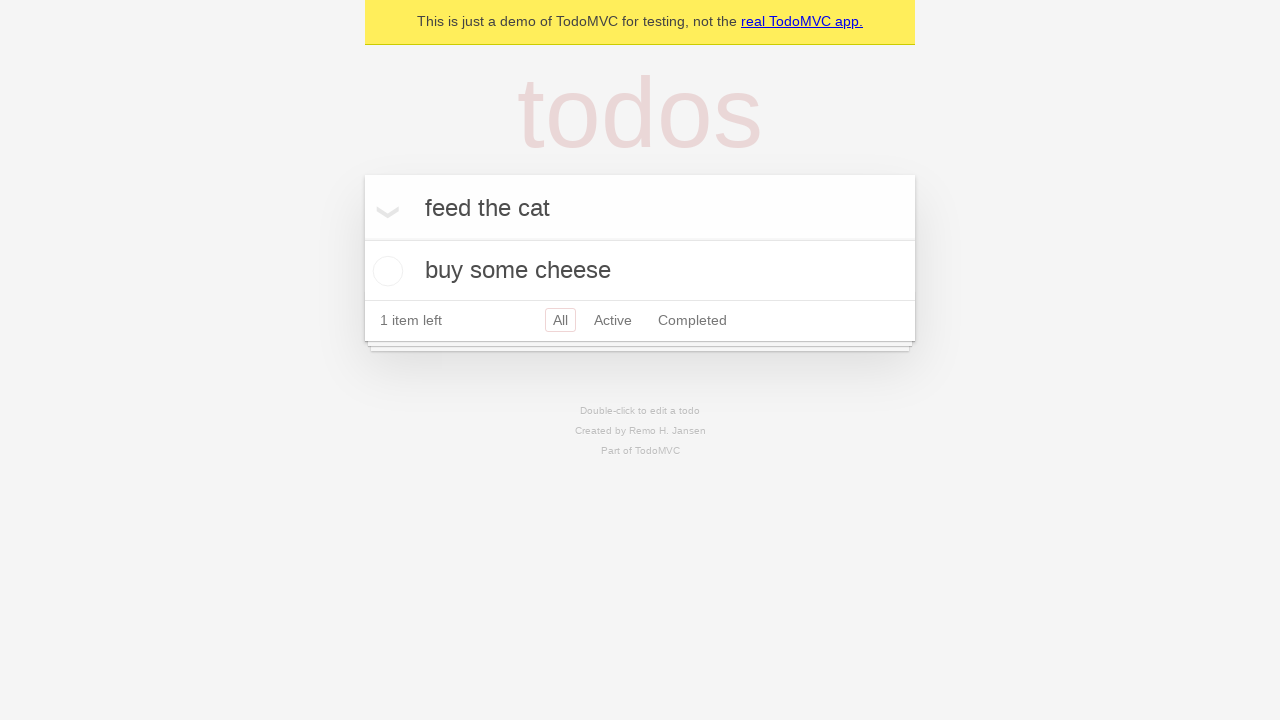

Pressed Enter to add second todo item on .new-todo
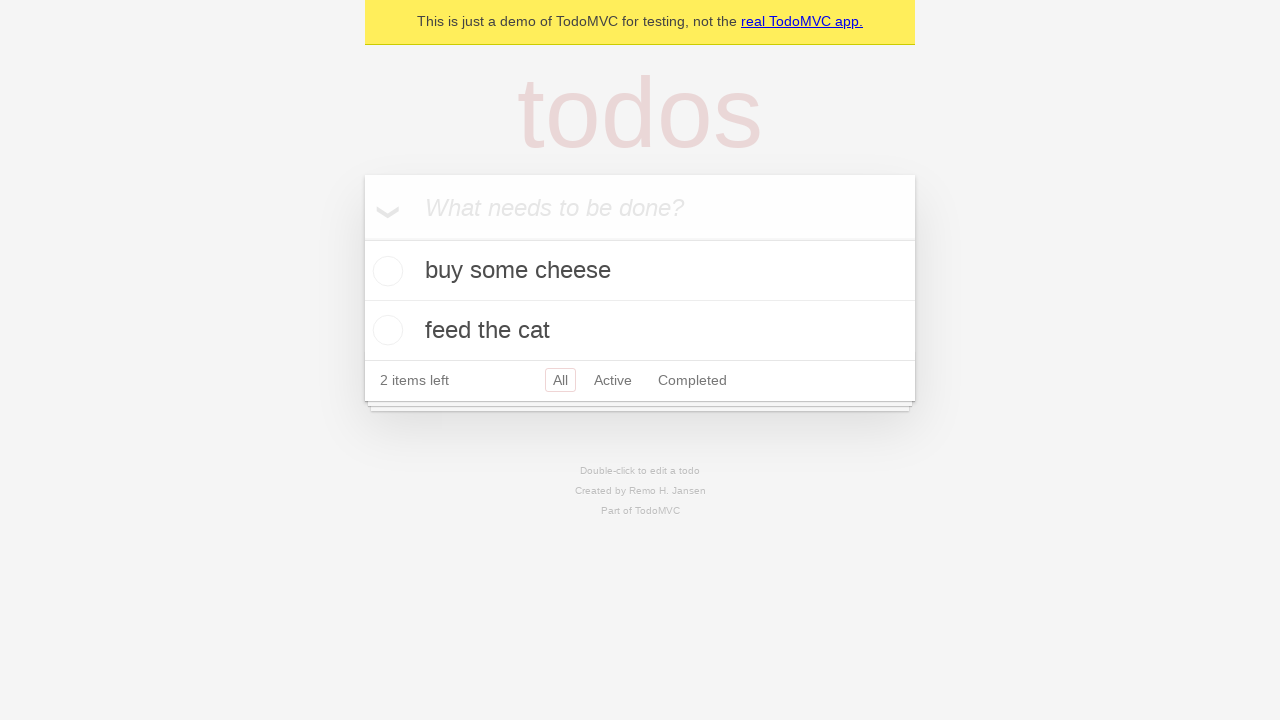

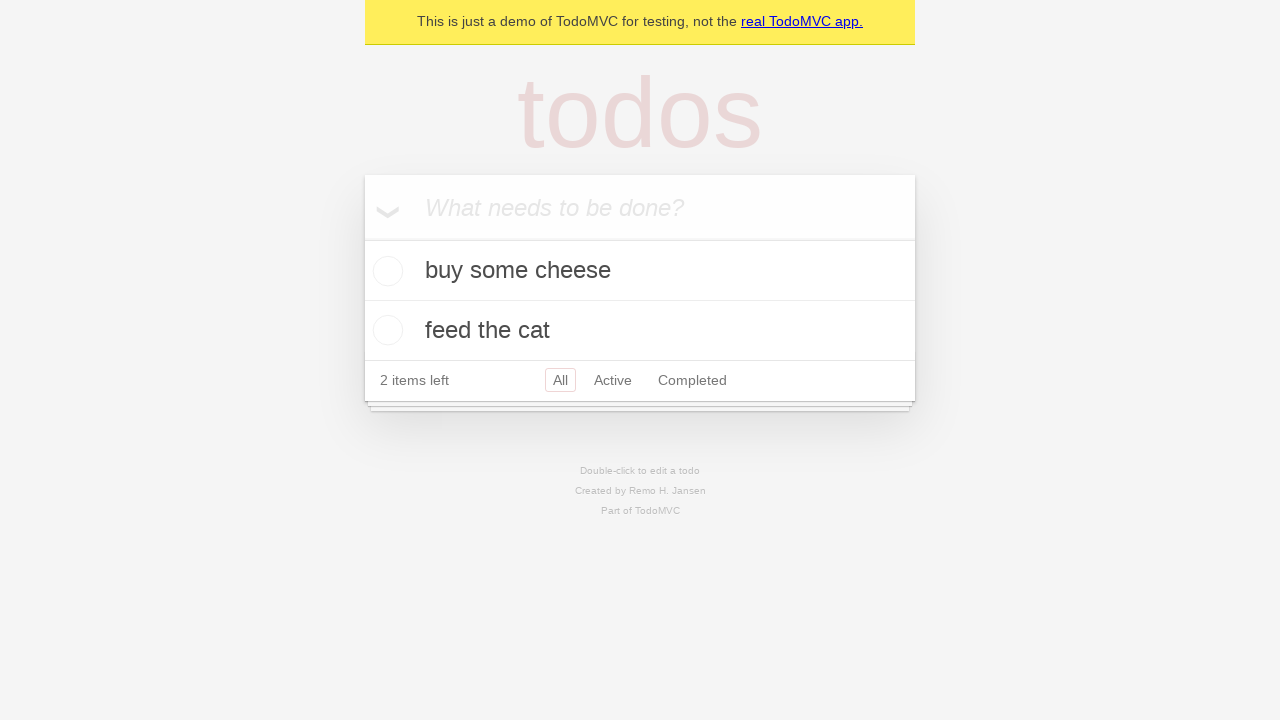